Navigates to Google accounts page and clicks on a link containing the text "Learn" (likely a "Learn more" link)

Starting URL: https://accounts.google.com

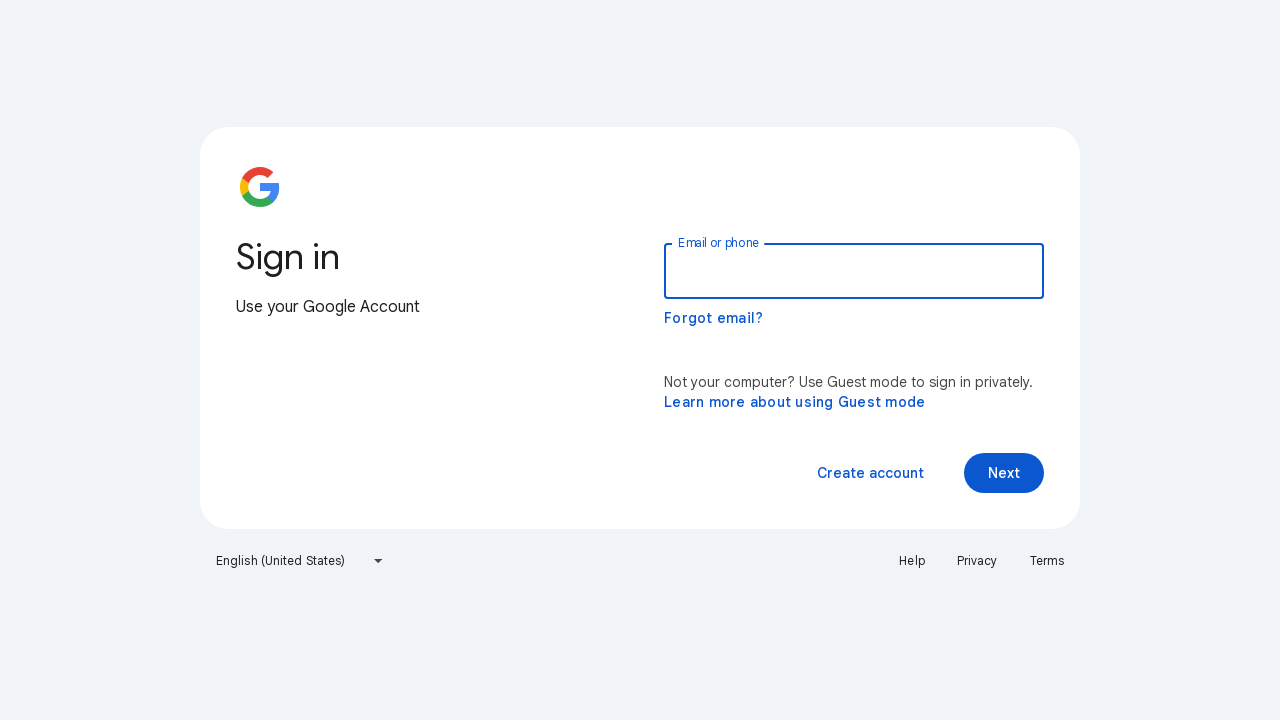

Navigated to Google accounts page
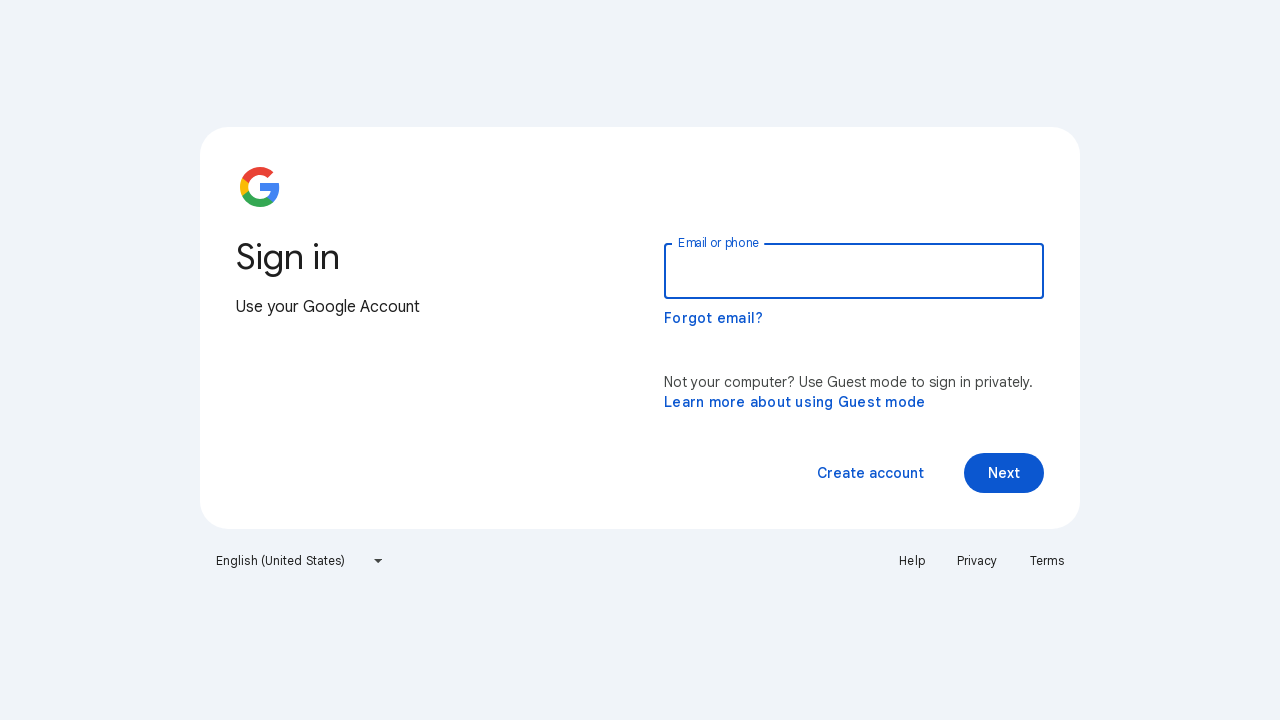

Clicked on link containing text 'Learn' at (795, 402) on a:has-text('Learn')
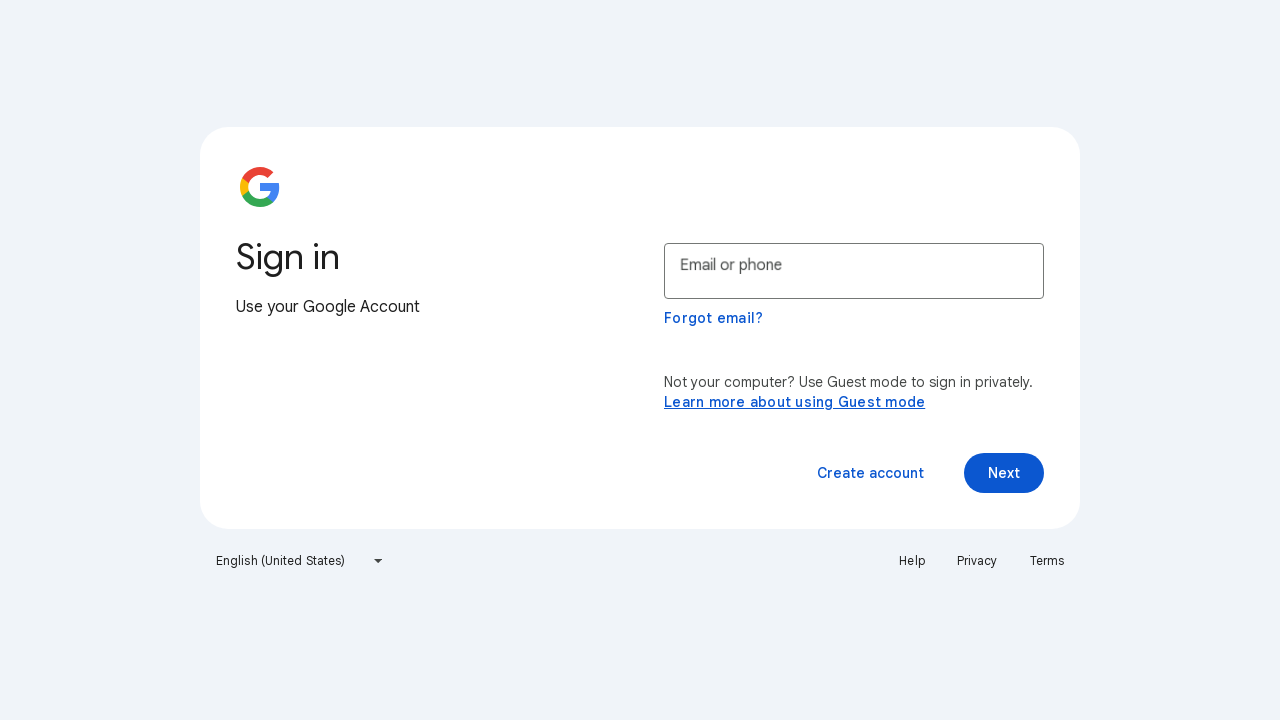

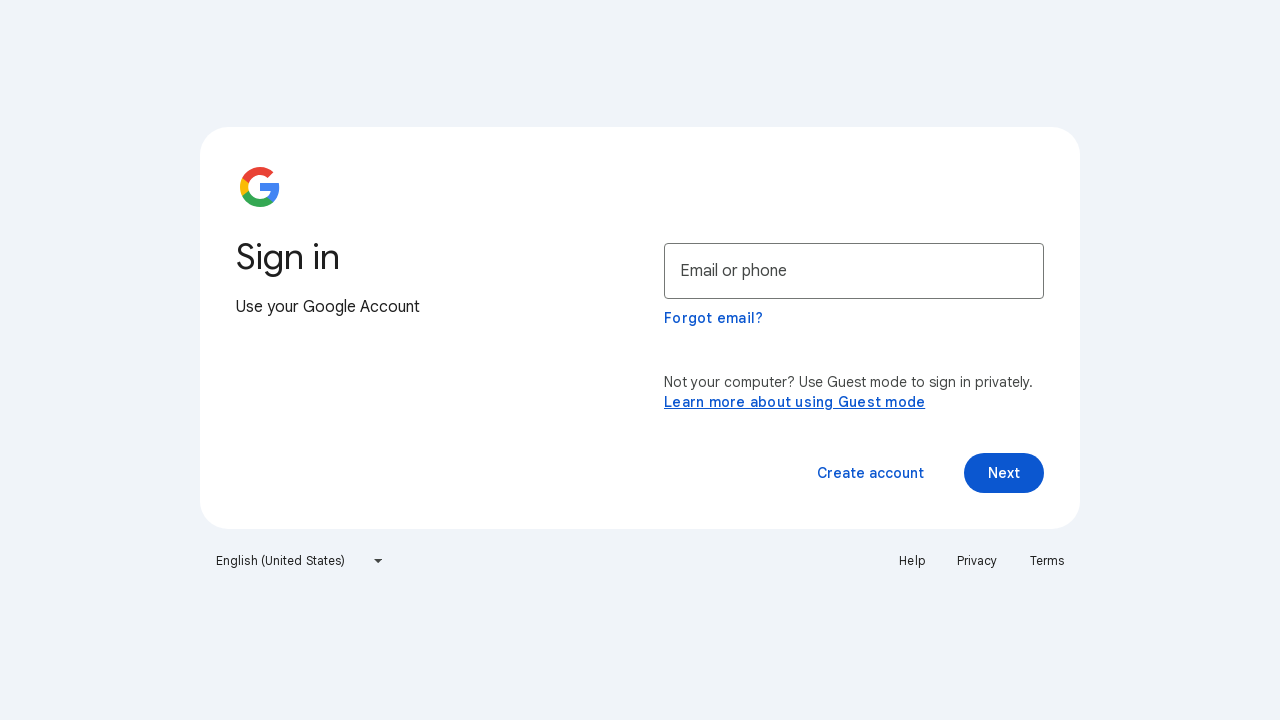